Navigates to HK Knowcross website and clicks on the UNIFOCUS SUPPORT link

Starting URL: https://hk.knowcross.com/

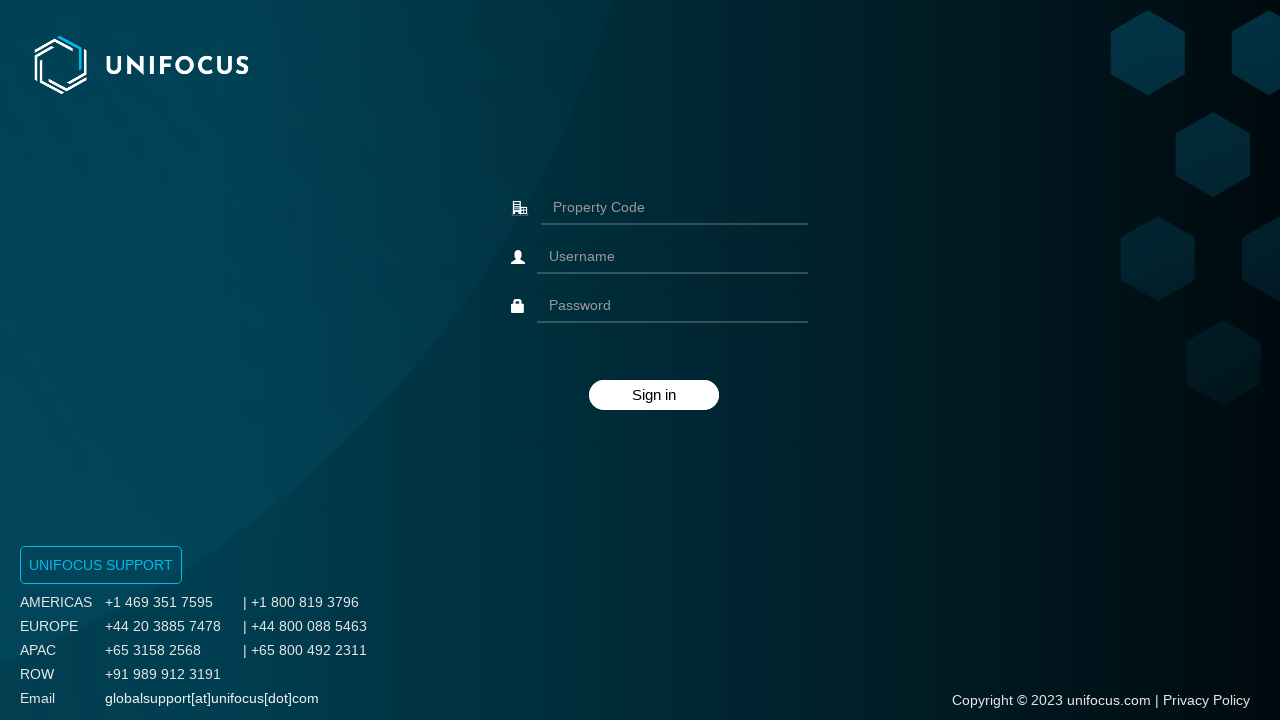

Navigated to HK Knowcross website
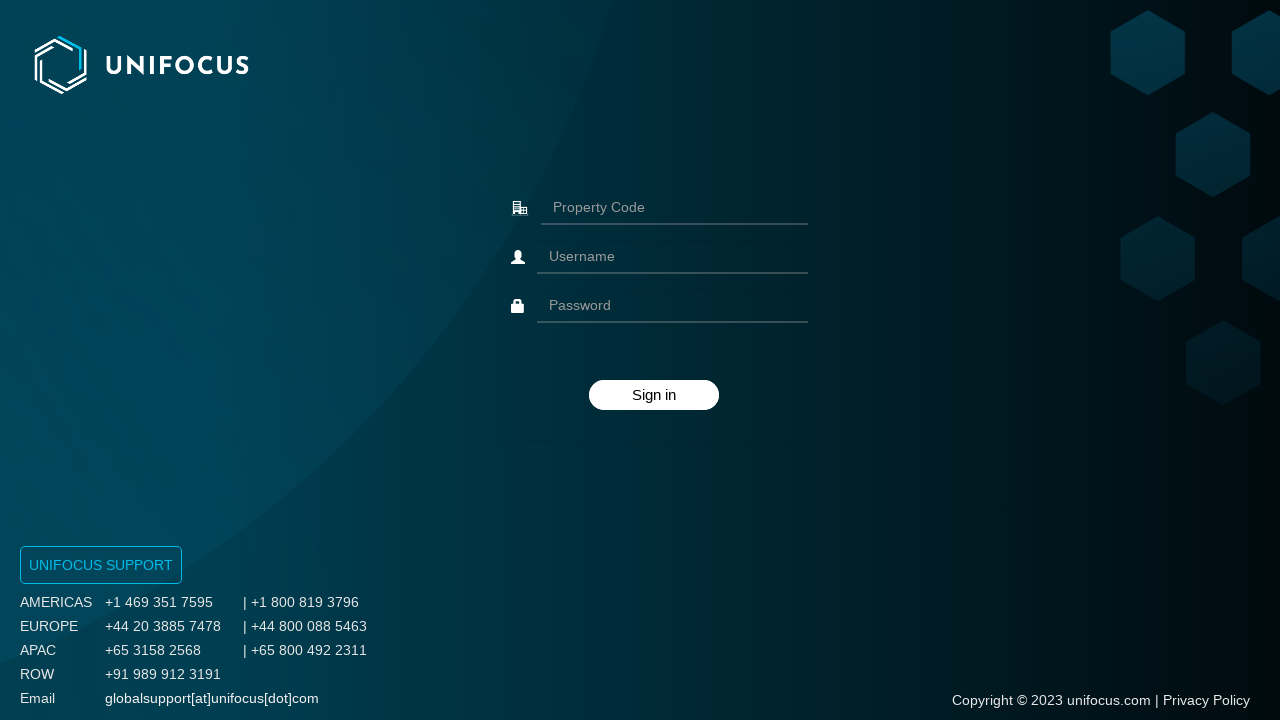

Clicked on UNIFOCUS SUPPORT link at (101, 565) on text=UNIFOCUS SUPPORT
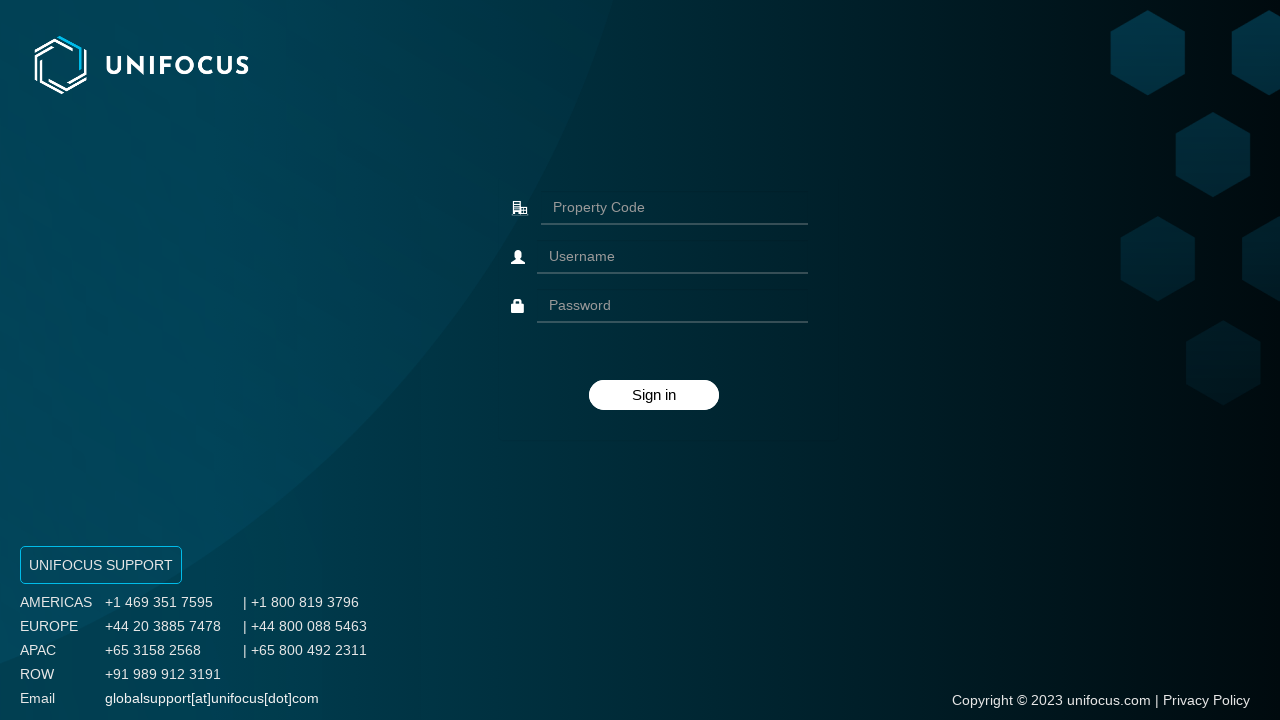

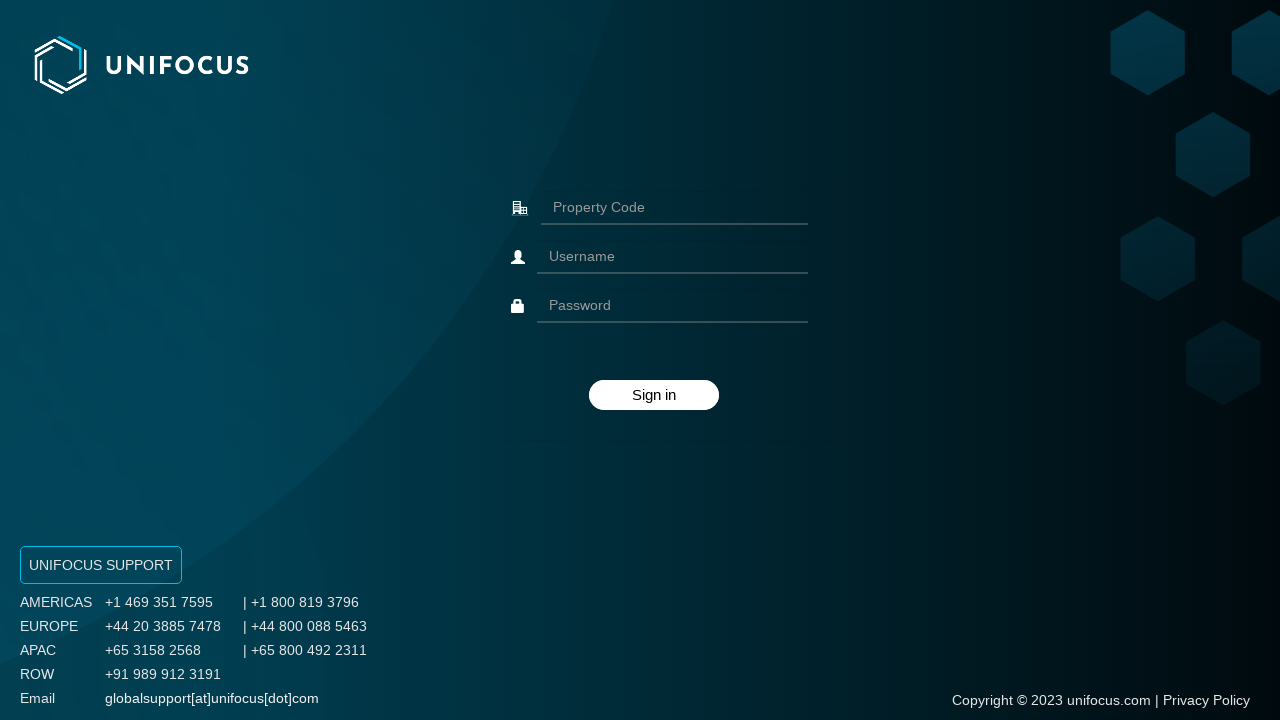